Tests a multi-select dropdown by selecting all available options, then deselecting one by index, and finally deselecting all options

Starting URL: https://syntaxprojects.com/basic-select-dropdown-demo.php

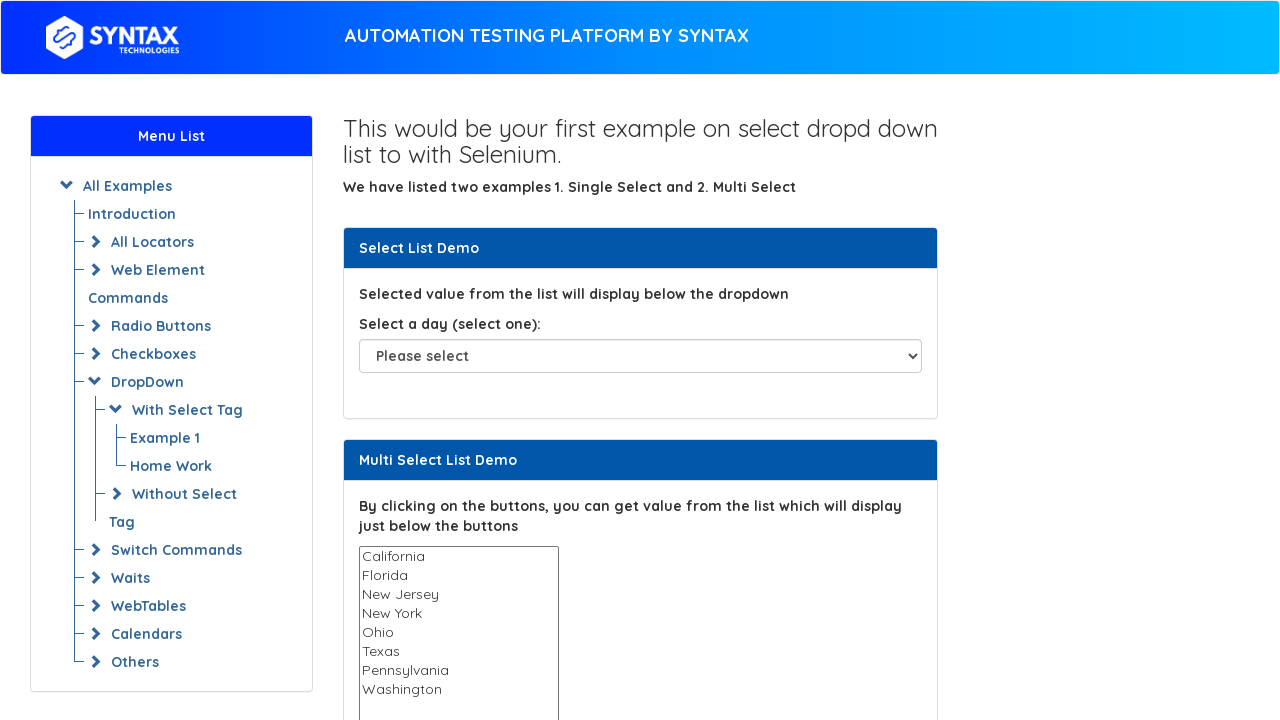

Located multi-select dropdown element
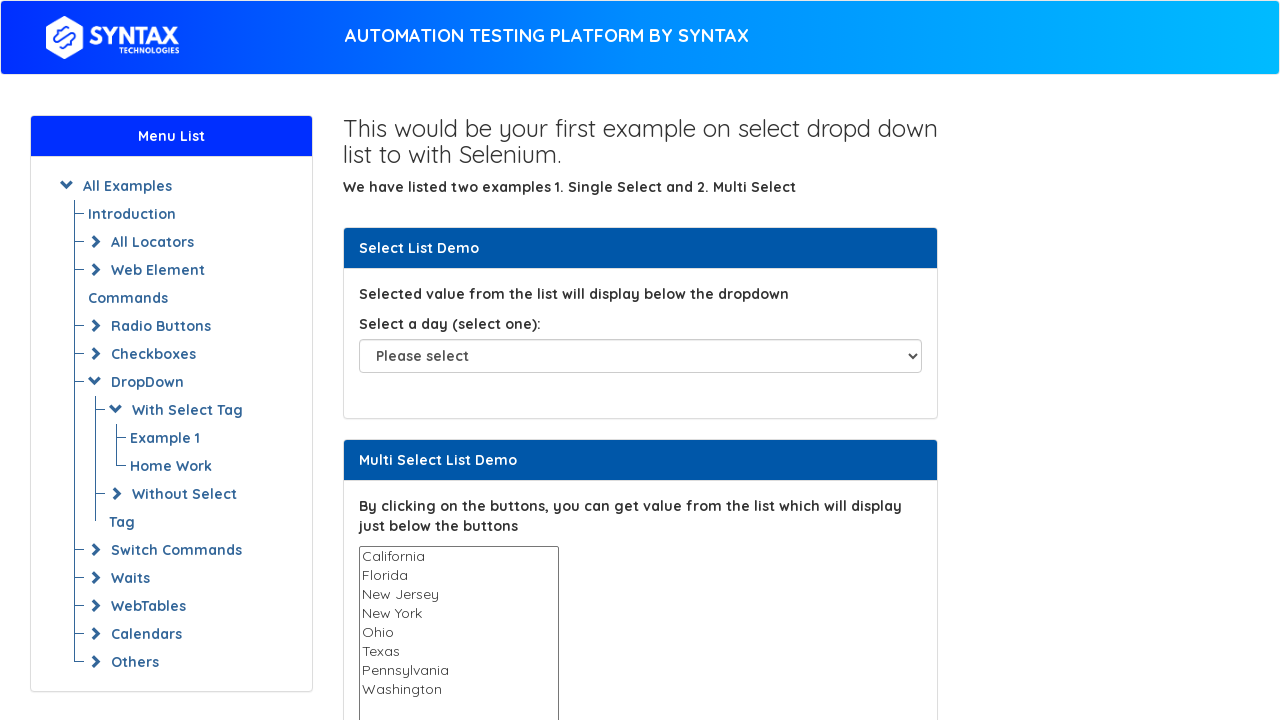

Multi-select dropdown is now visible
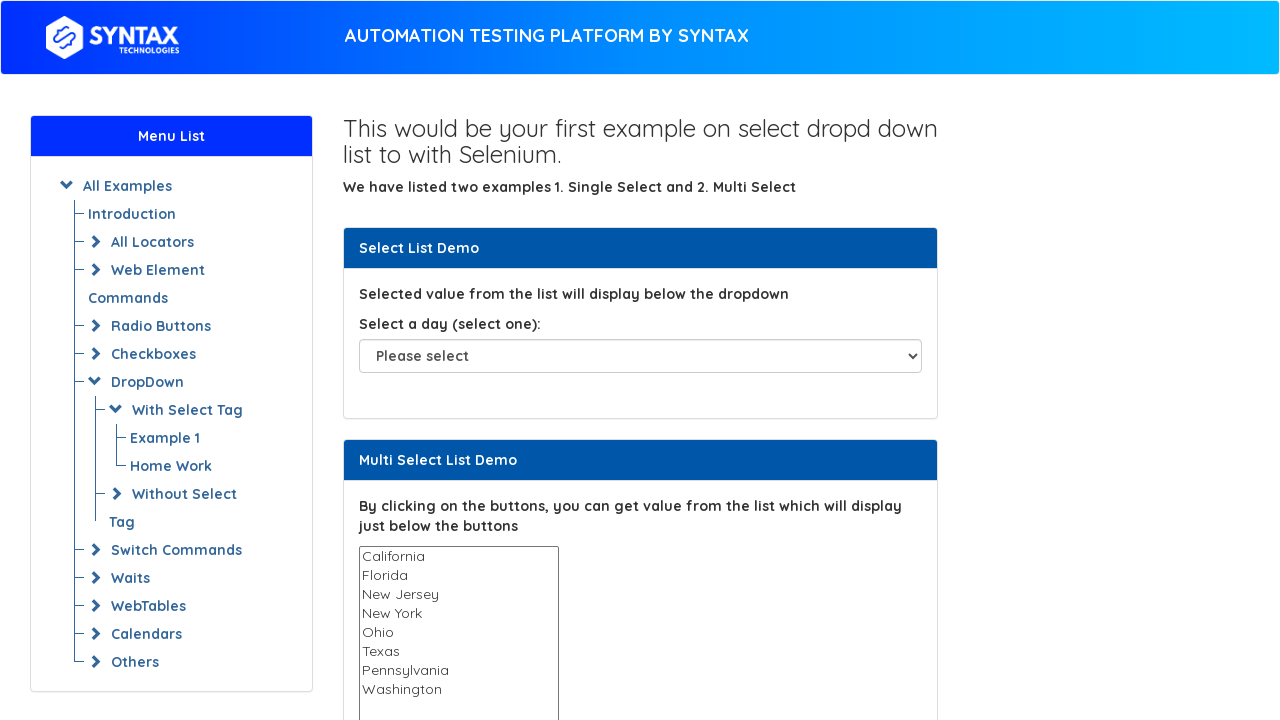

Retrieved all 8 available options from dropdown
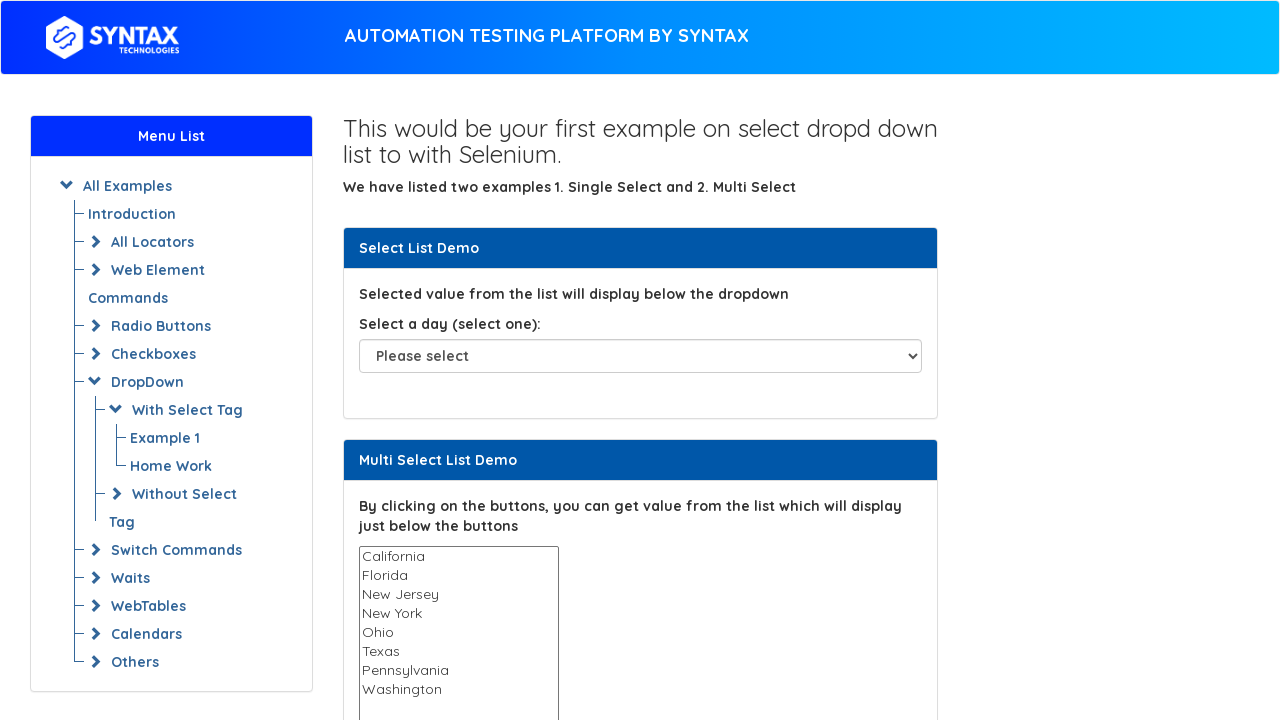

Selected option: California on #multi-select
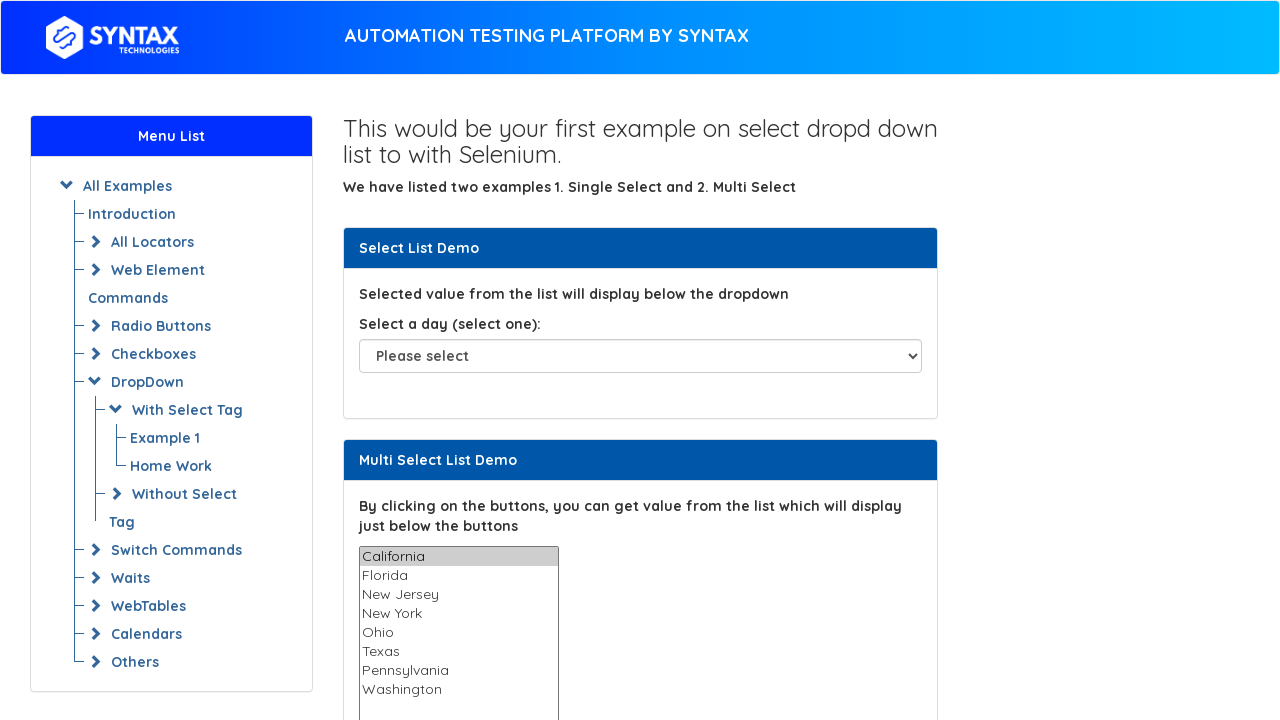

Selected option: Florida on #multi-select
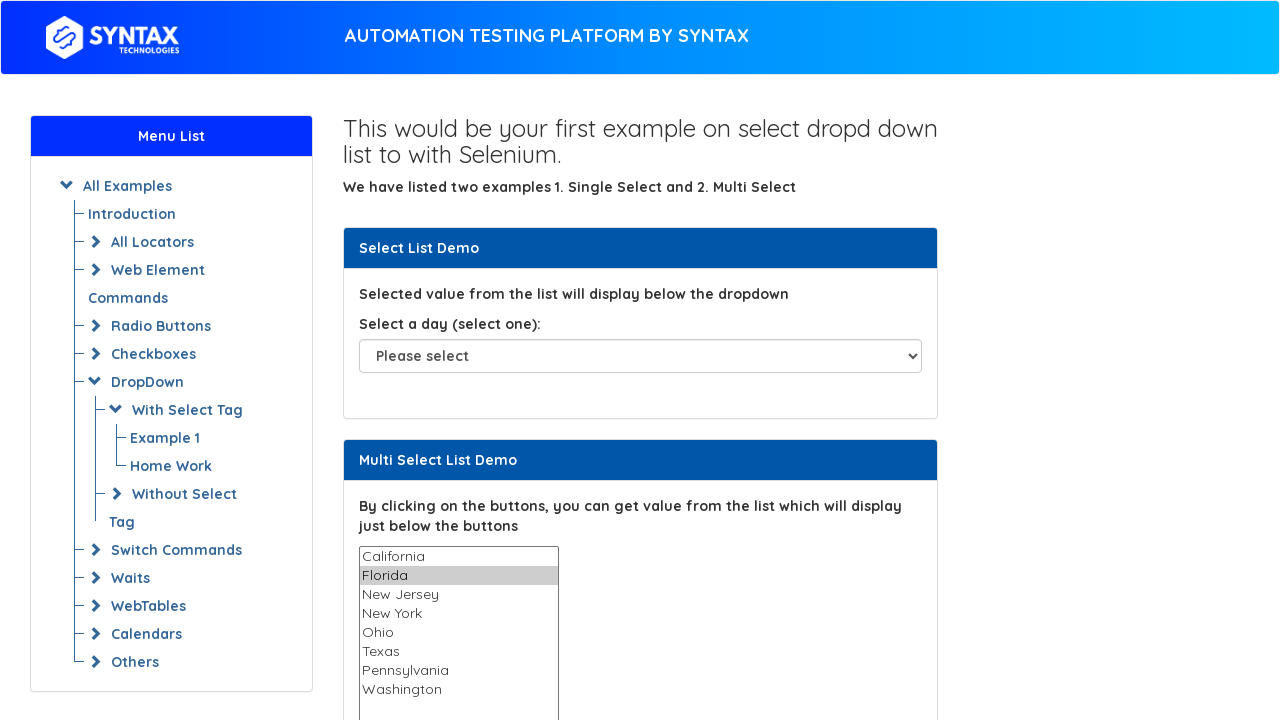

Selected option: New Jersey on #multi-select
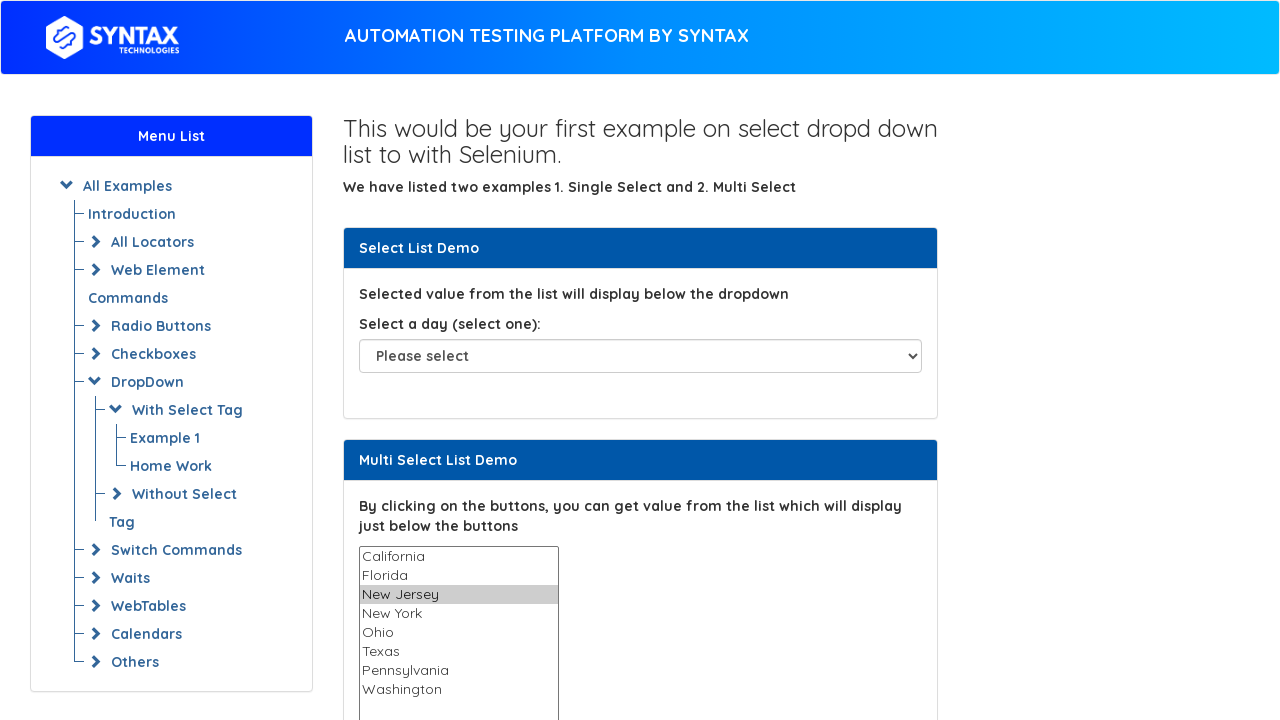

Selected option: New York on #multi-select
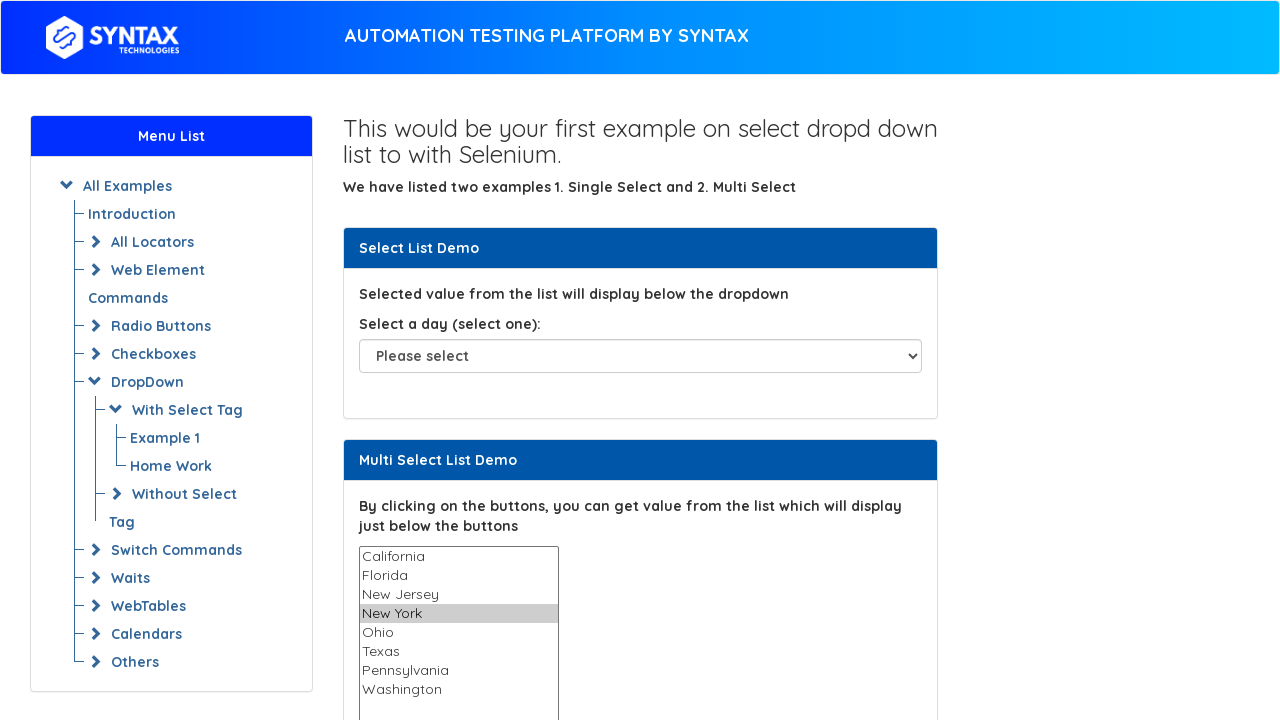

Selected option: Ohio on #multi-select
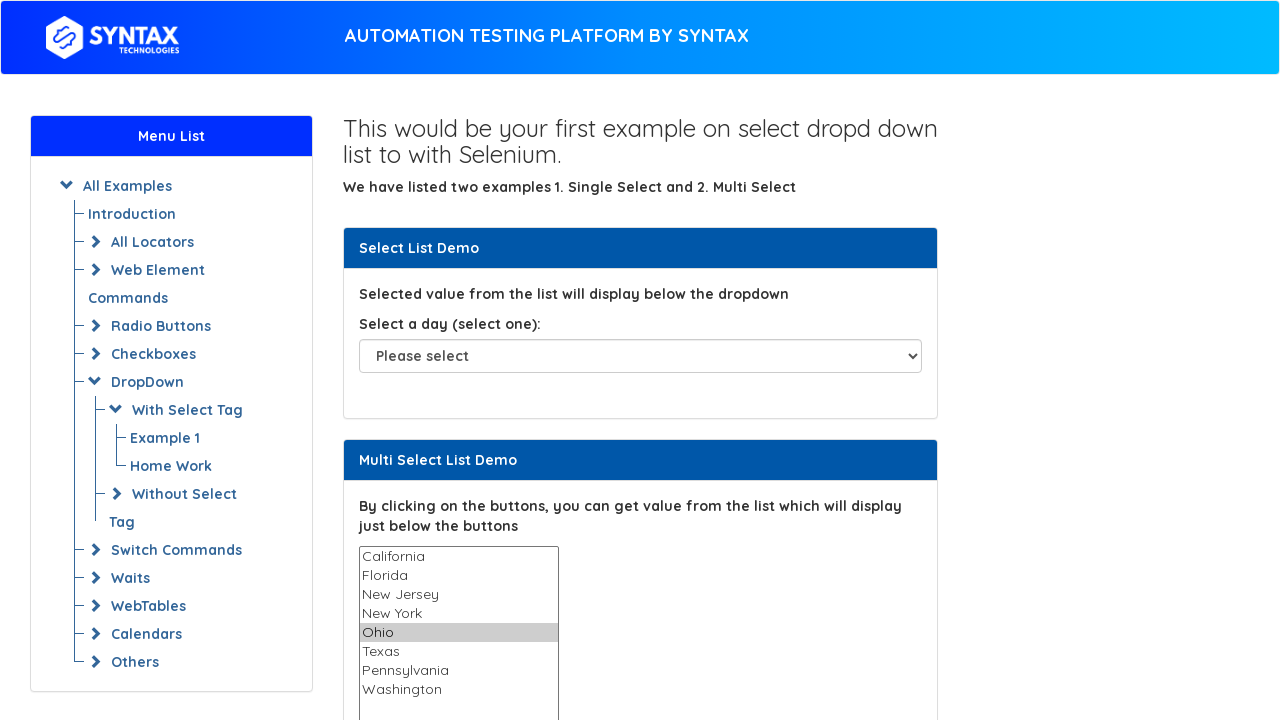

Selected option: Texas on #multi-select
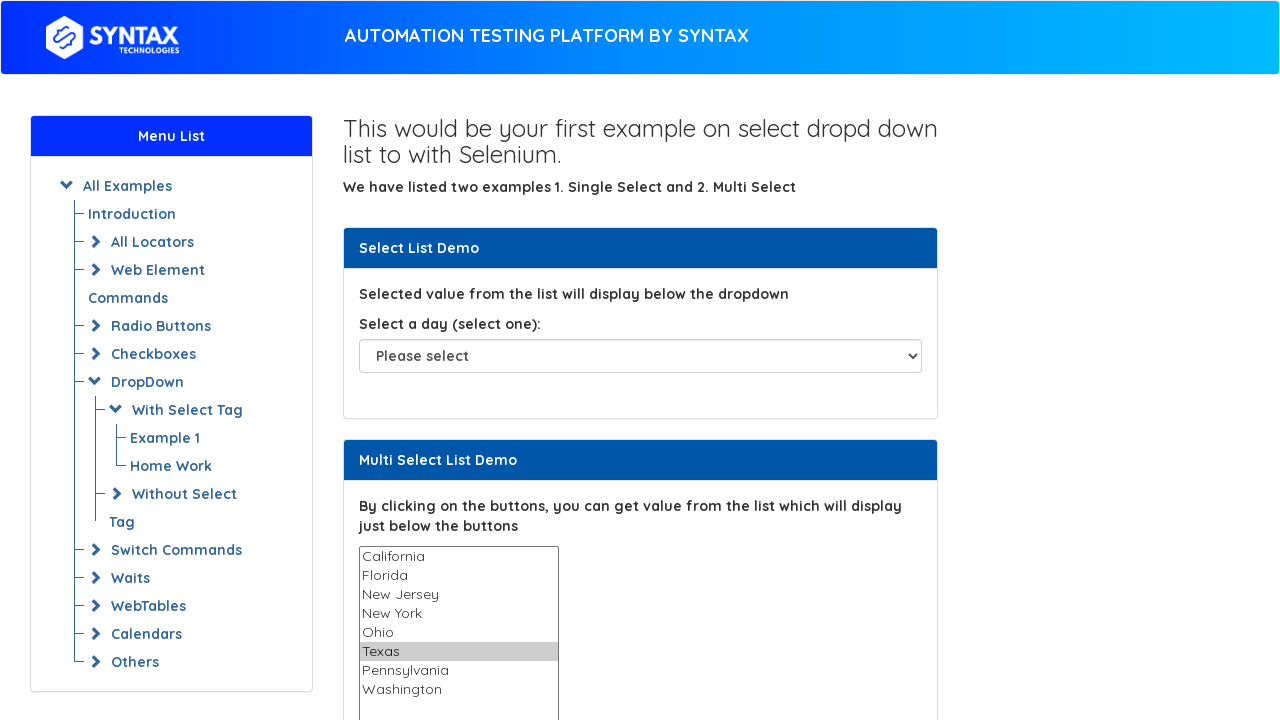

Selected option: Pennsylvania on #multi-select
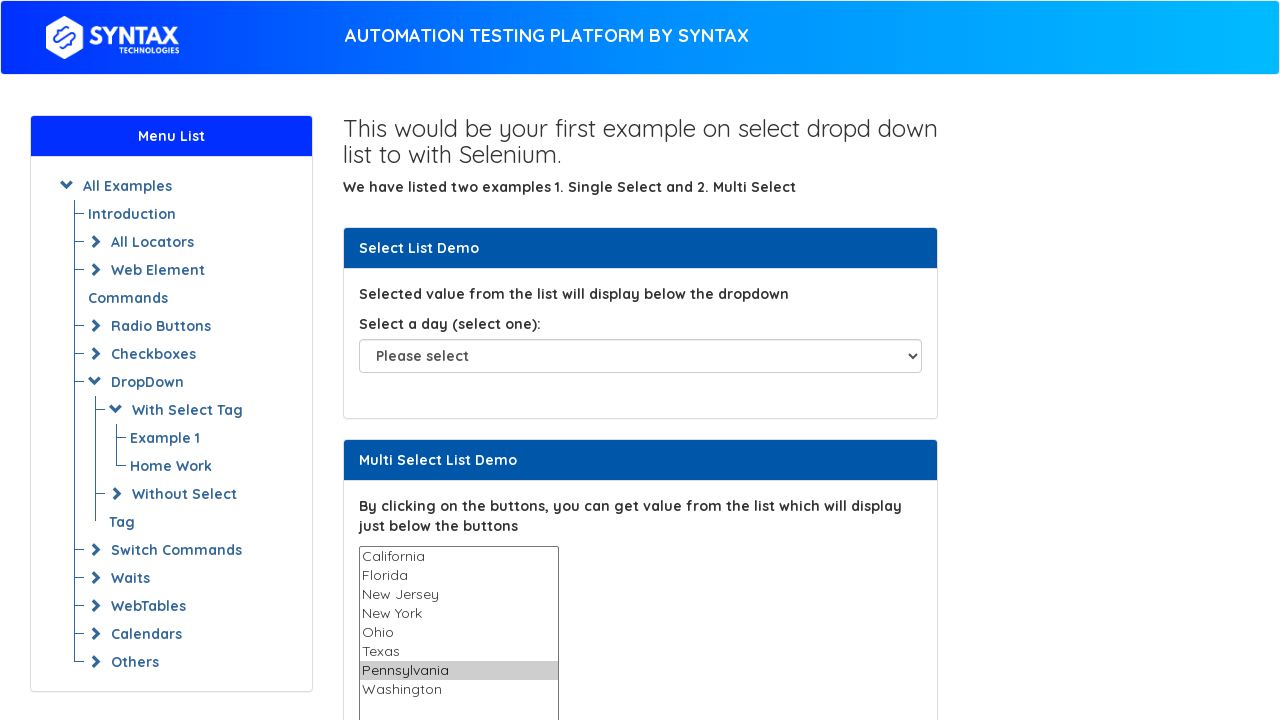

Selected option: Washington on #multi-select
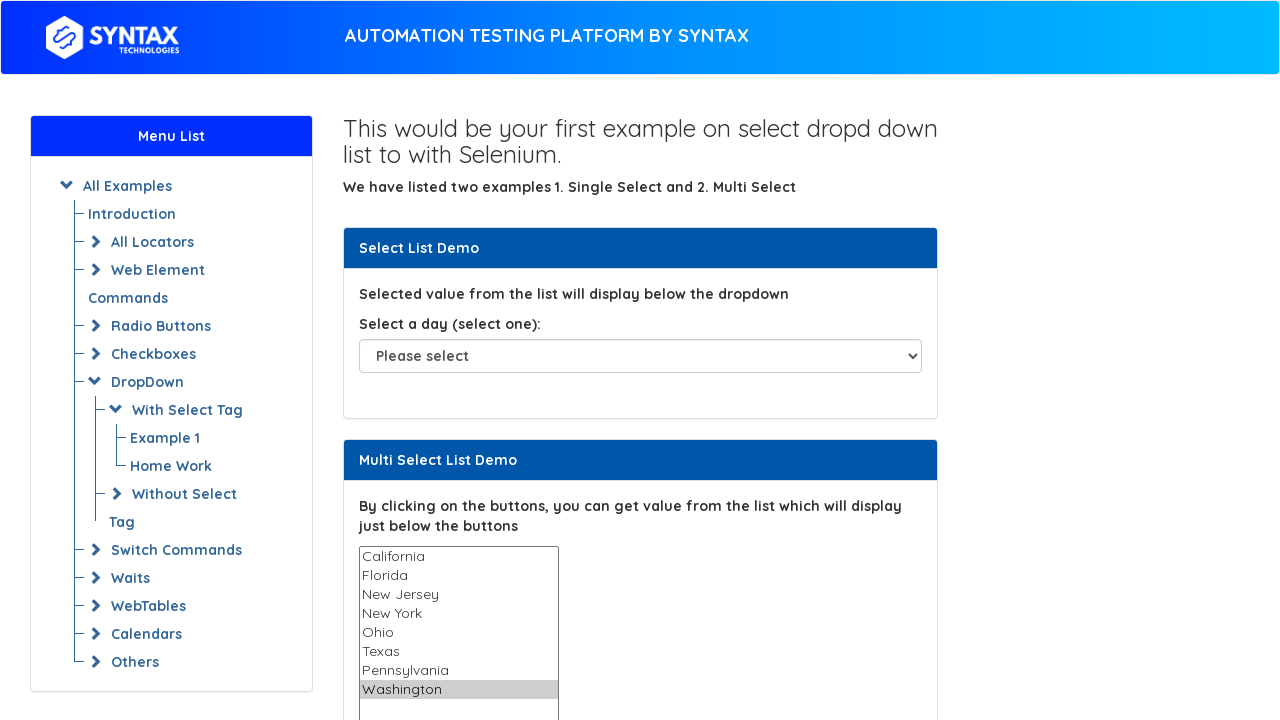

Deselected option at index 5 (Ohio)
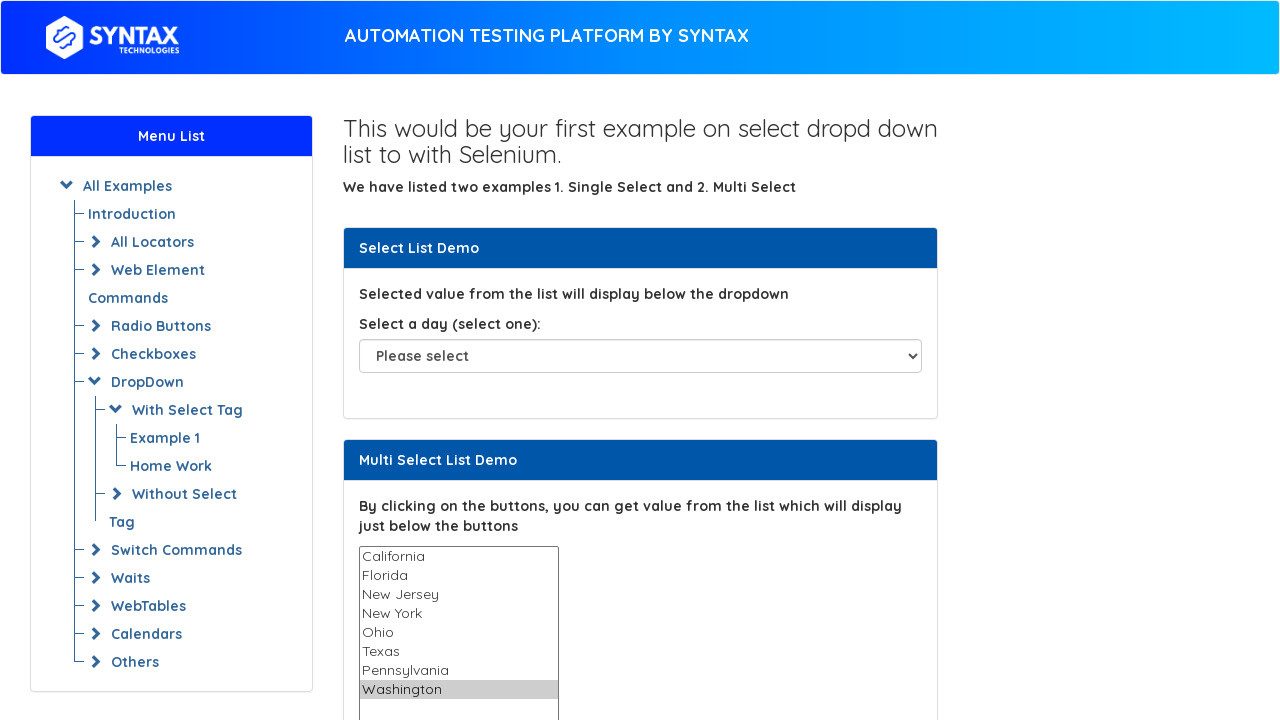

Deselected all remaining options from multi-select dropdown
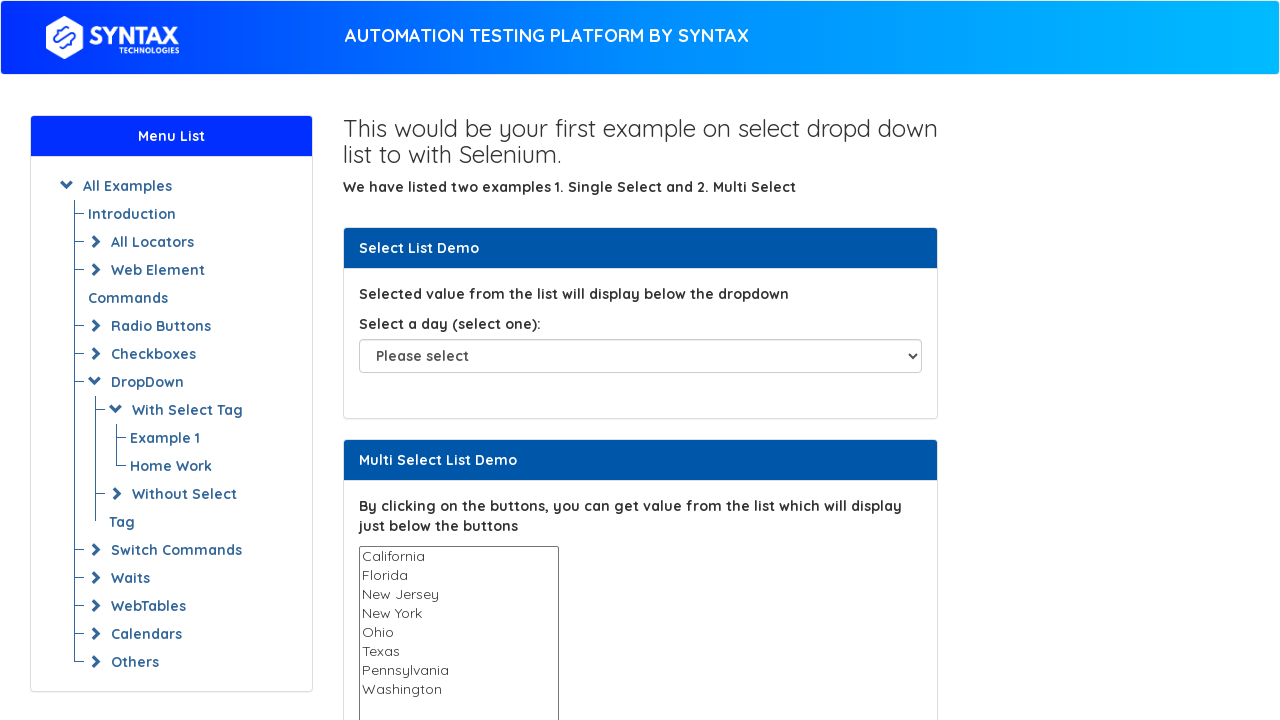

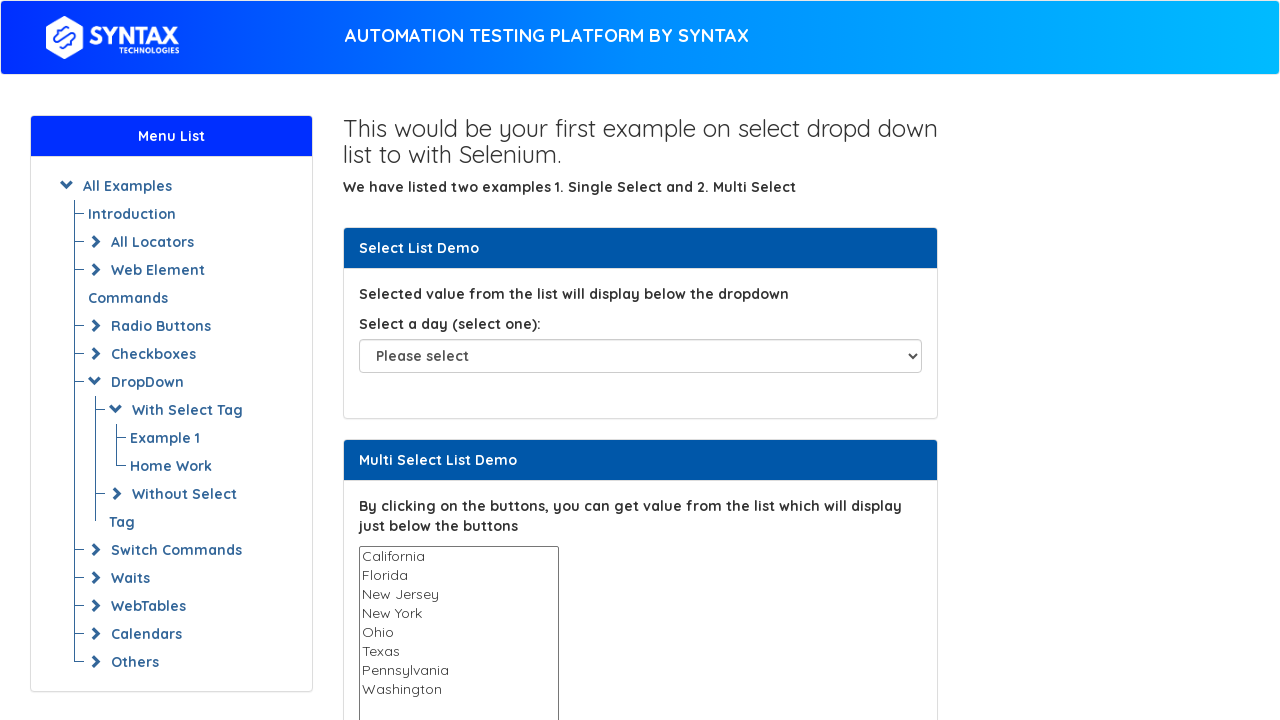